Navigates to a simple form page and clicks the submit button to test basic form interaction.

Starting URL: http://suninjuly.github.io/simple_form_find_task.html

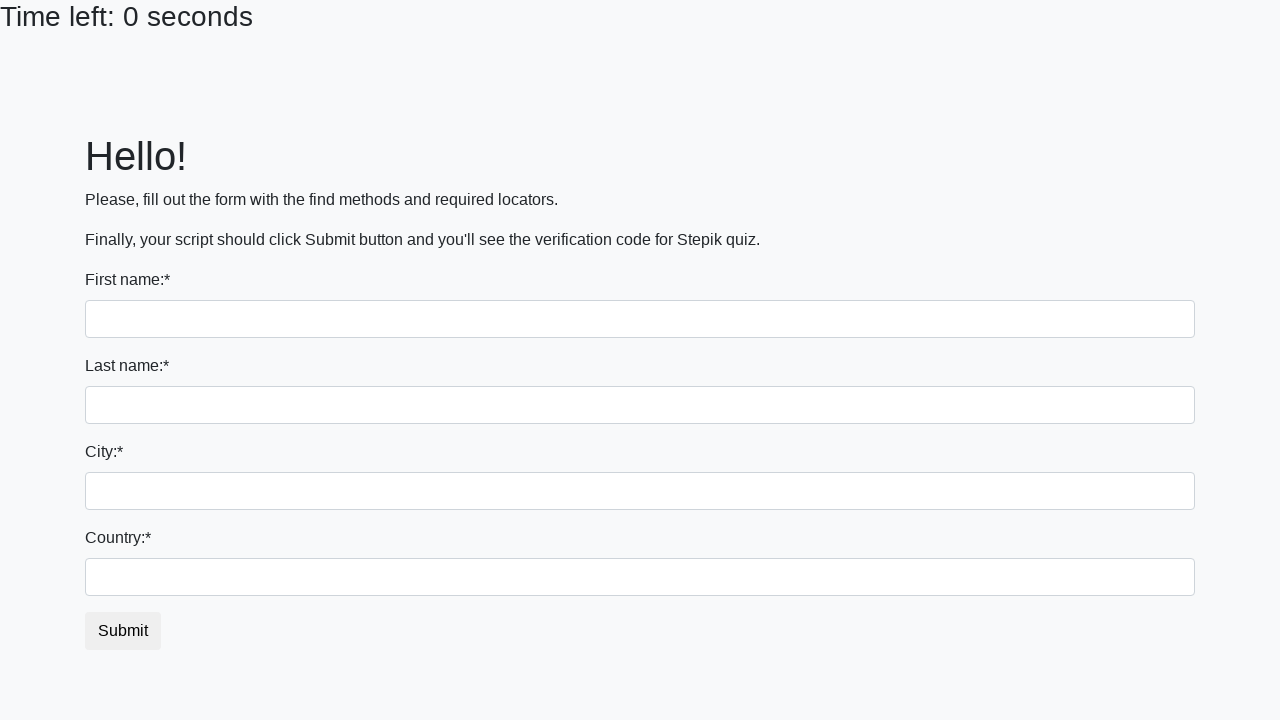

Navigated to simple form page
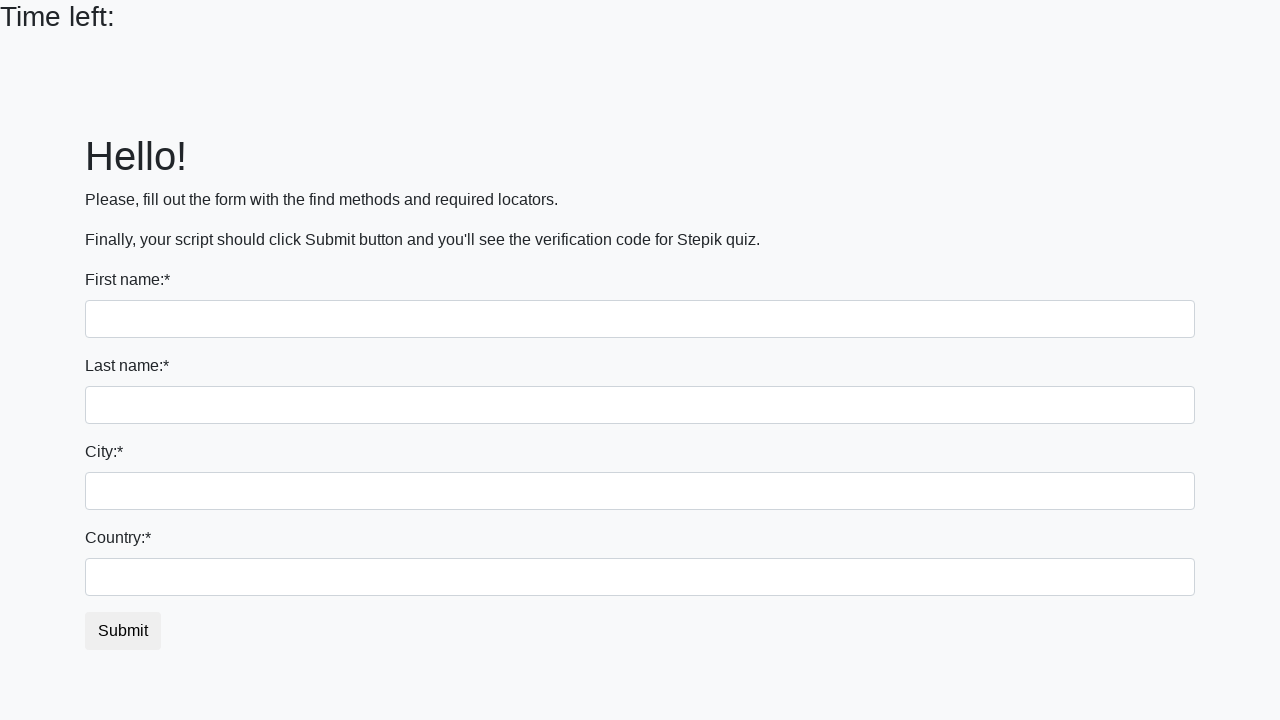

Clicked submit button to test basic form interaction at (123, 631) on #submit_button
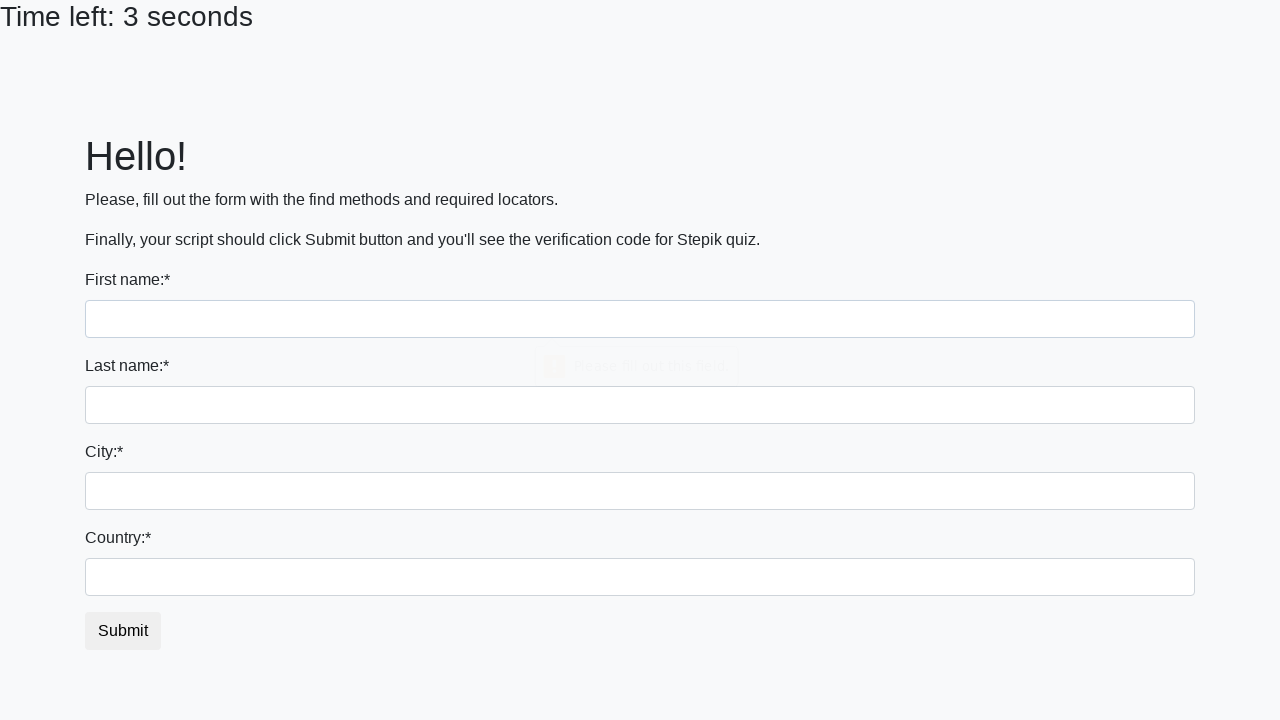

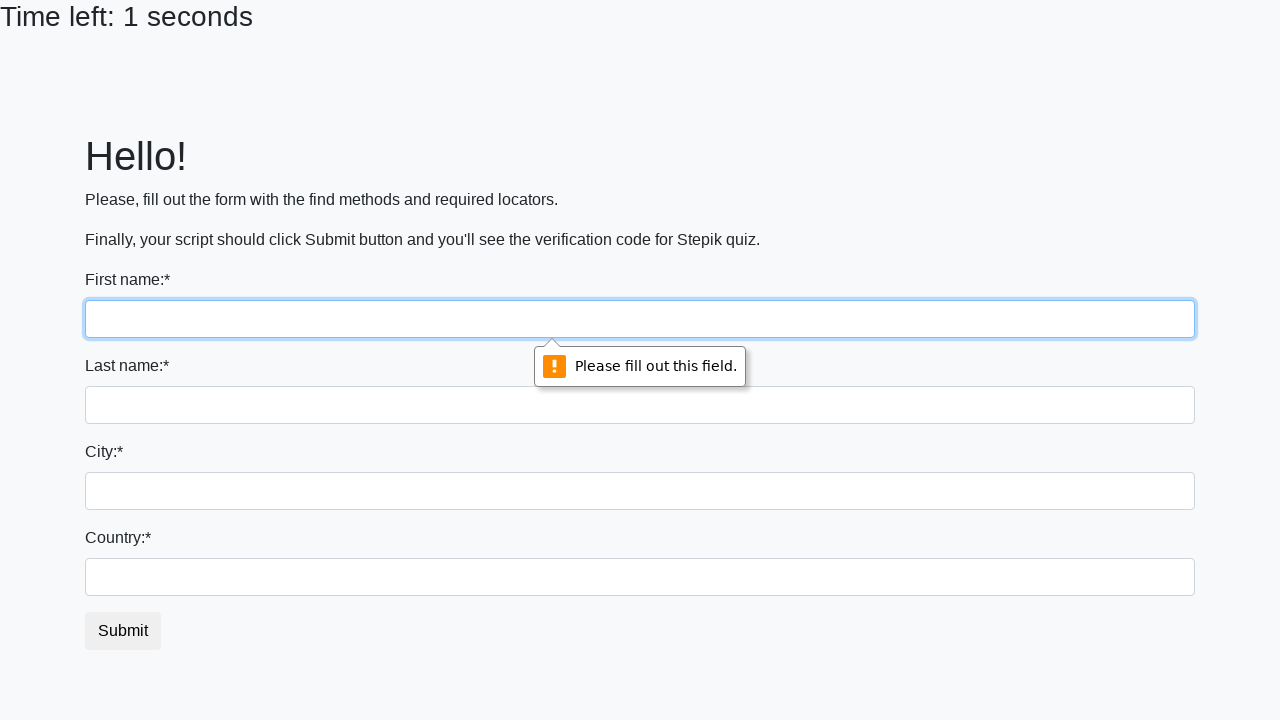